Tests a text box form by filling in full name, email, current address, and permanent address fields, then submitting the form

Starting URL: https://demoqa.com/text-box

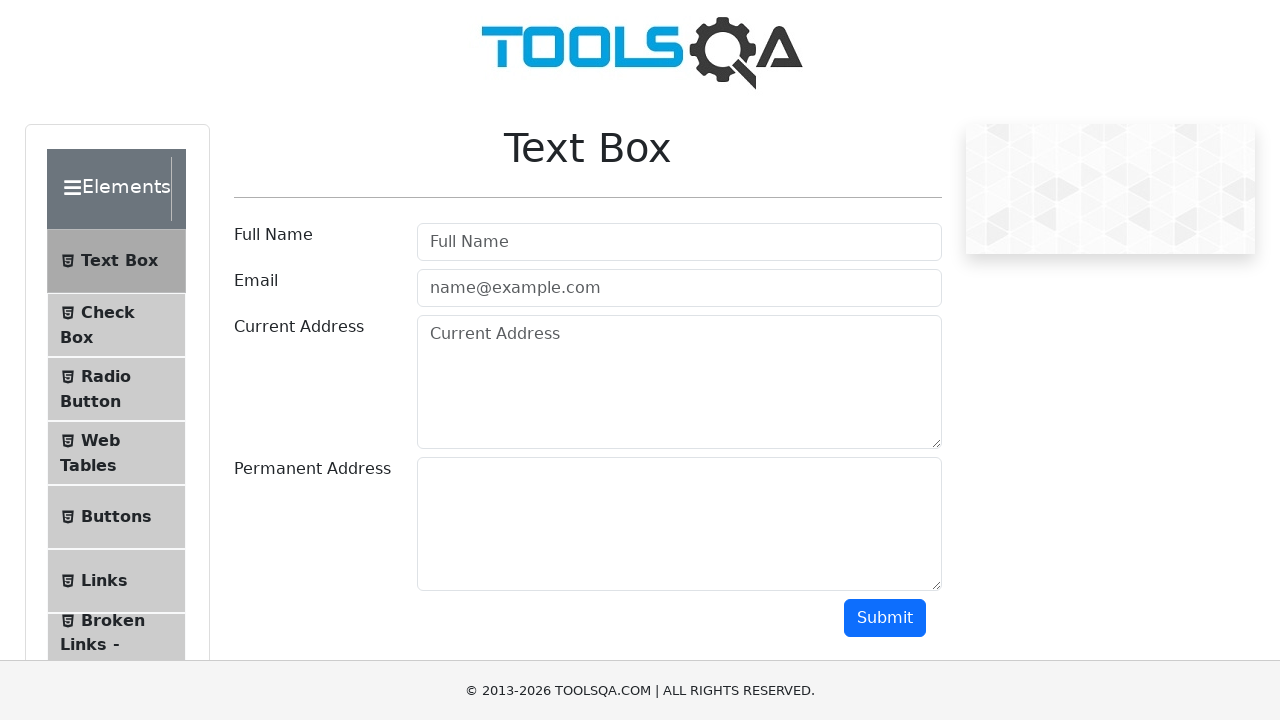

Filled full name field with 'Merve Çelebi' on #userName
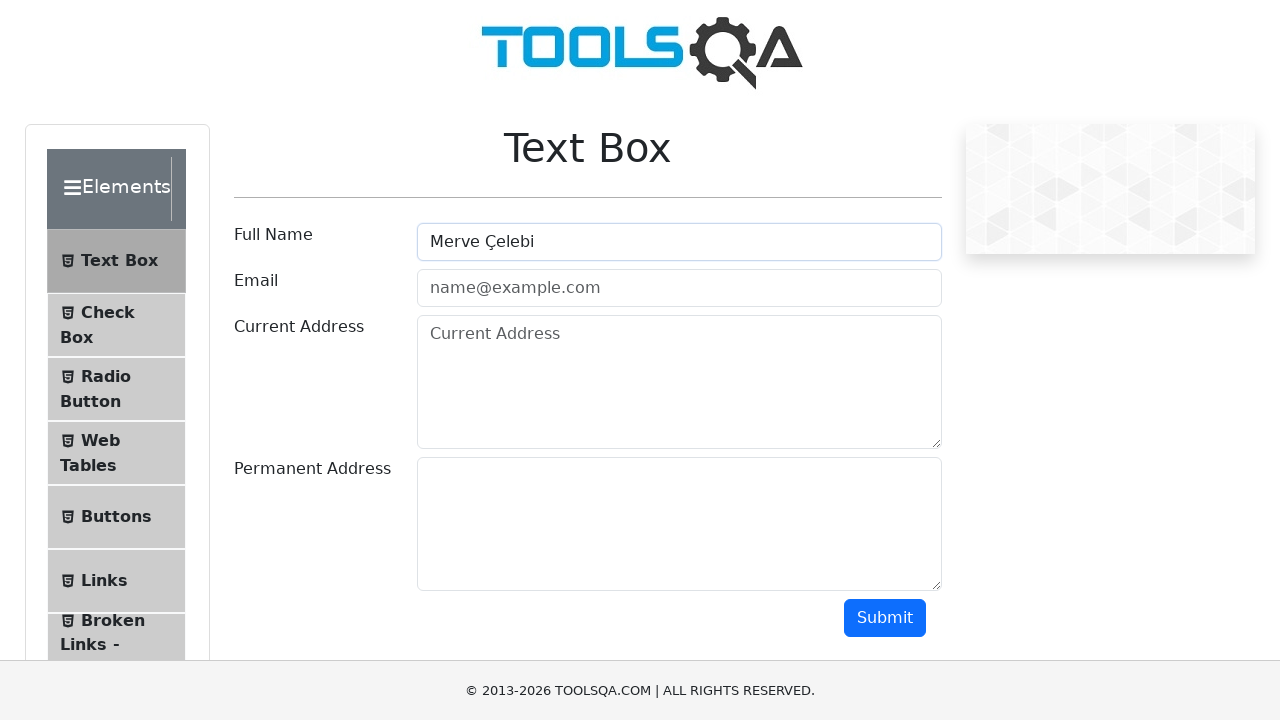

Filled email field with 'merve99celebi@gmail.com' on #userEmail
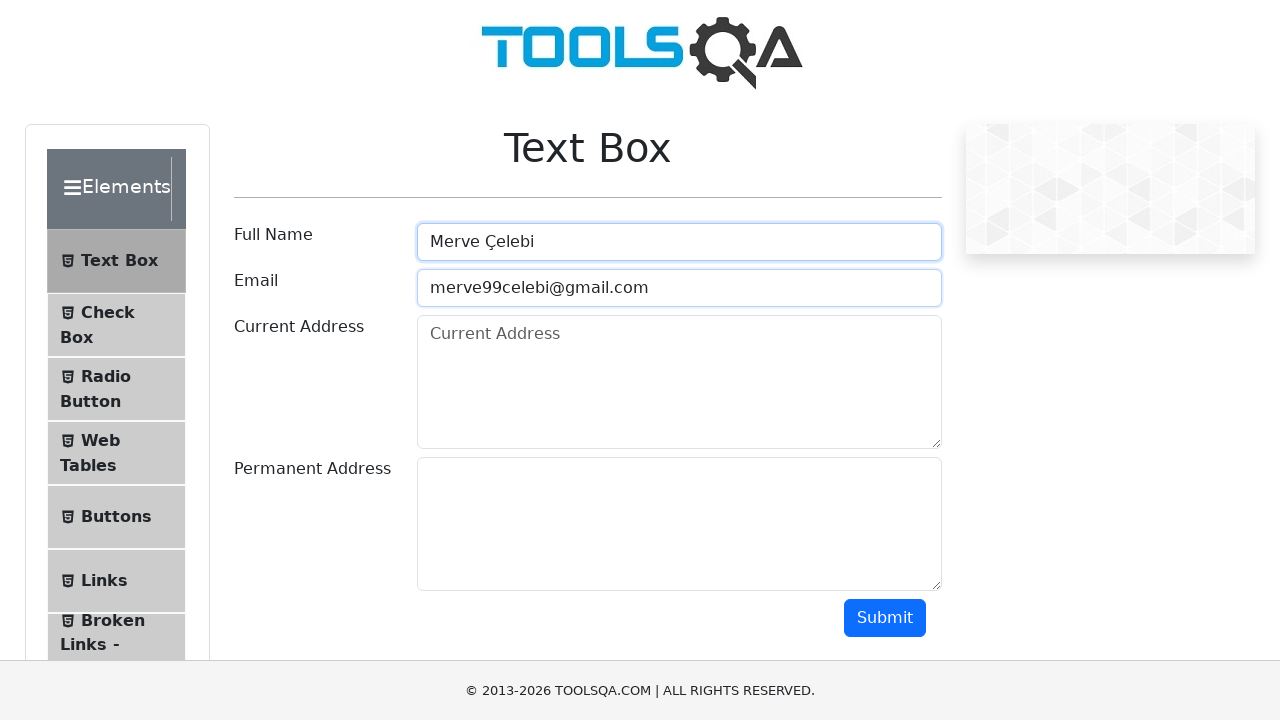

Filled current address field with 'Aydınlar mah.' on #currentAddress
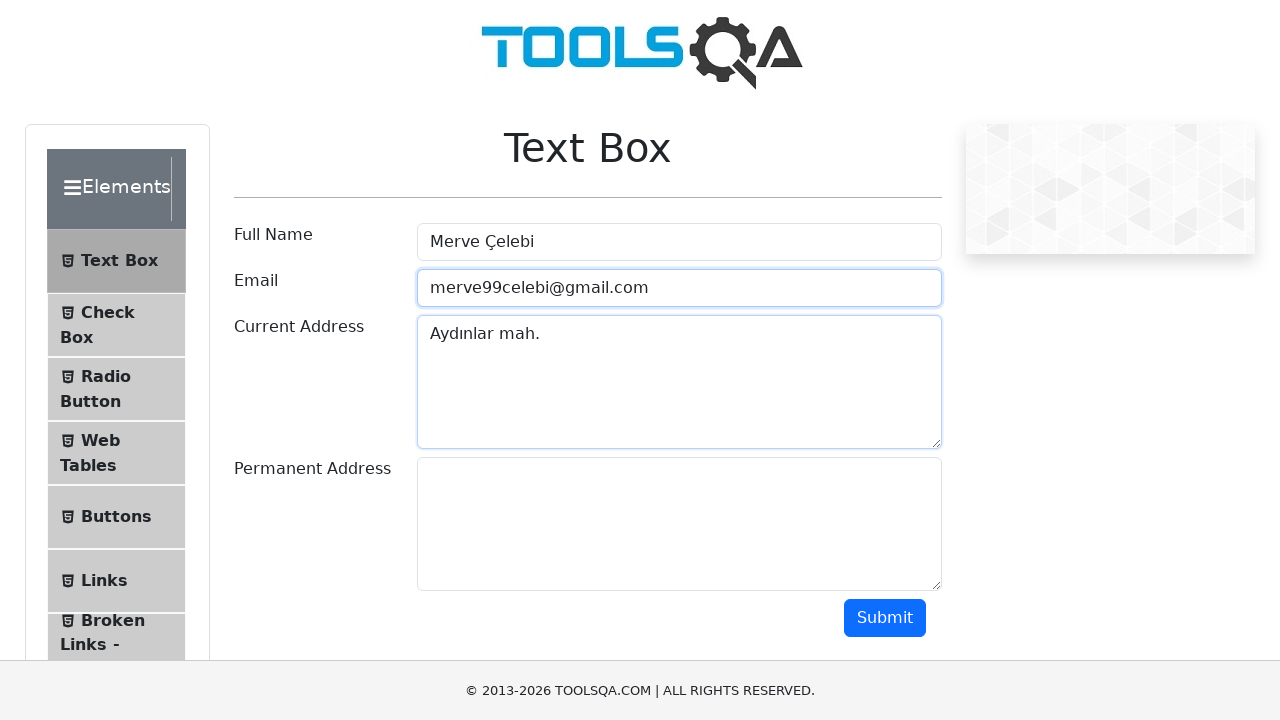

Filled permanent address field with 'Rize' on #permanentAddress
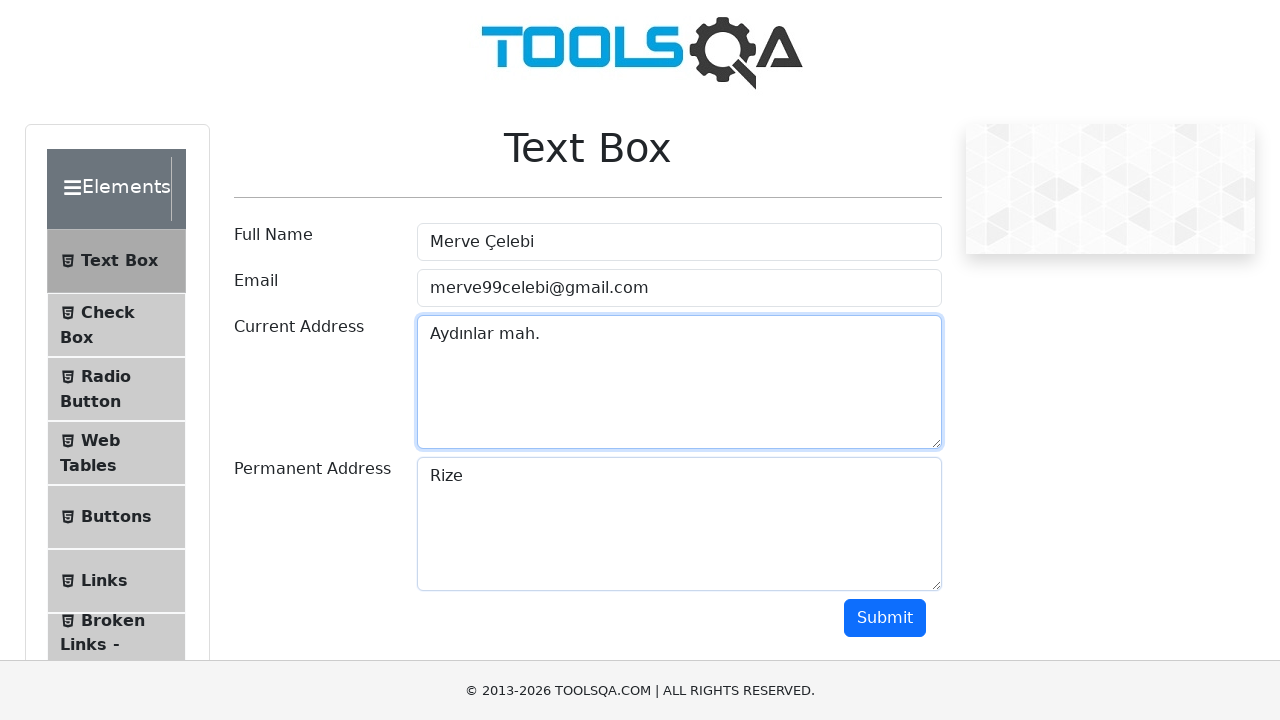

Clicked submit button to submit form at (885, 618) on #submit
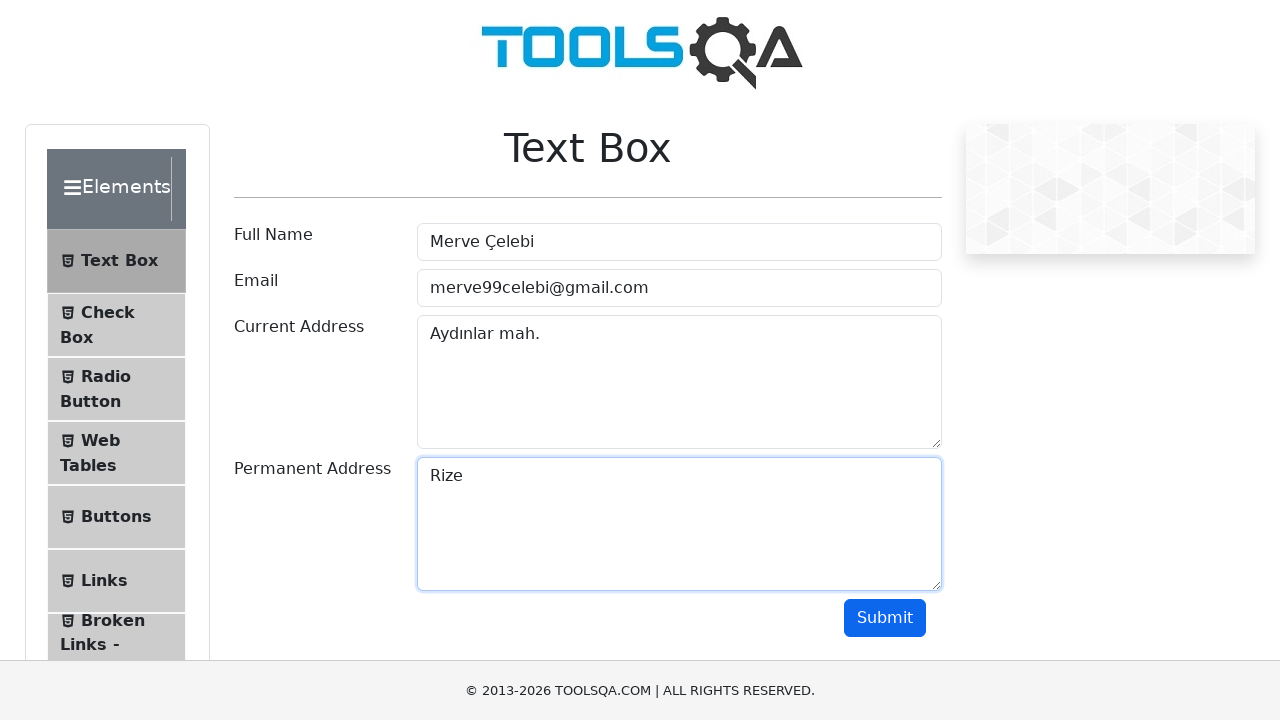

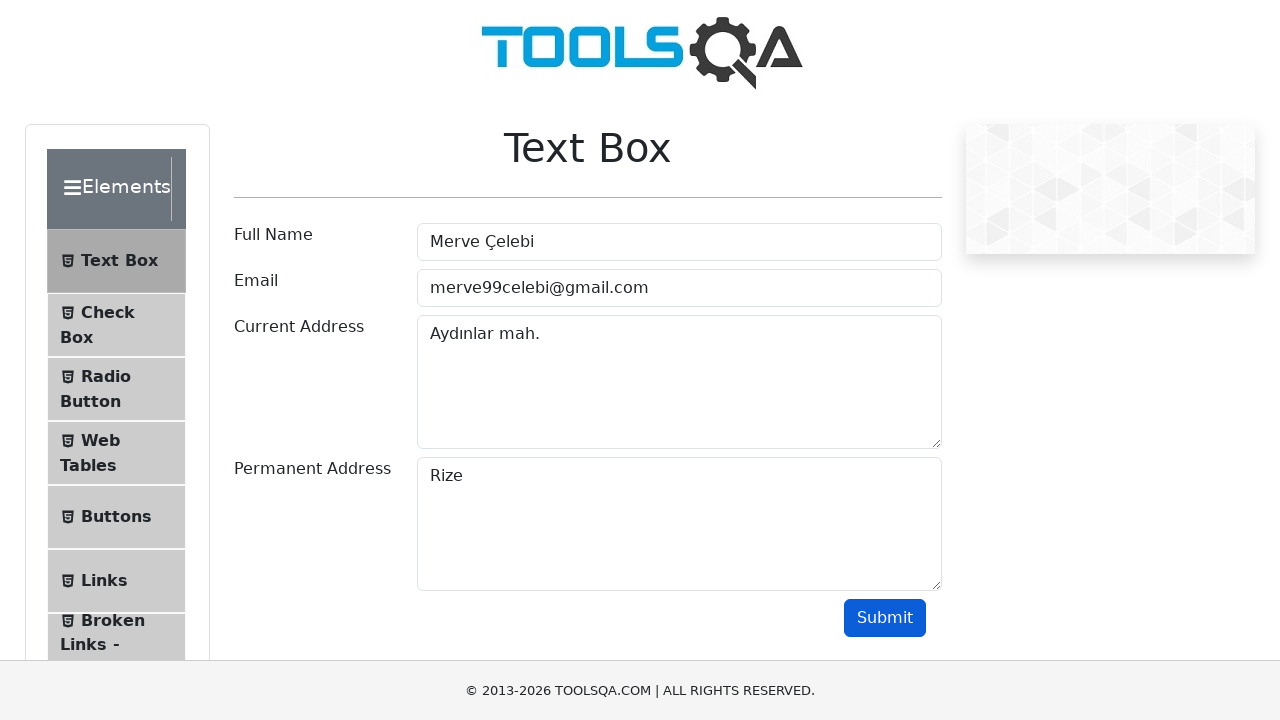